Tests W3Schools HTML editor by verifying heading and paragraph text within an iframe, then clicking the Run button

Starting URL: https://www.w3schools.com/html/tryit.asp?filename=tryhtml_default_default

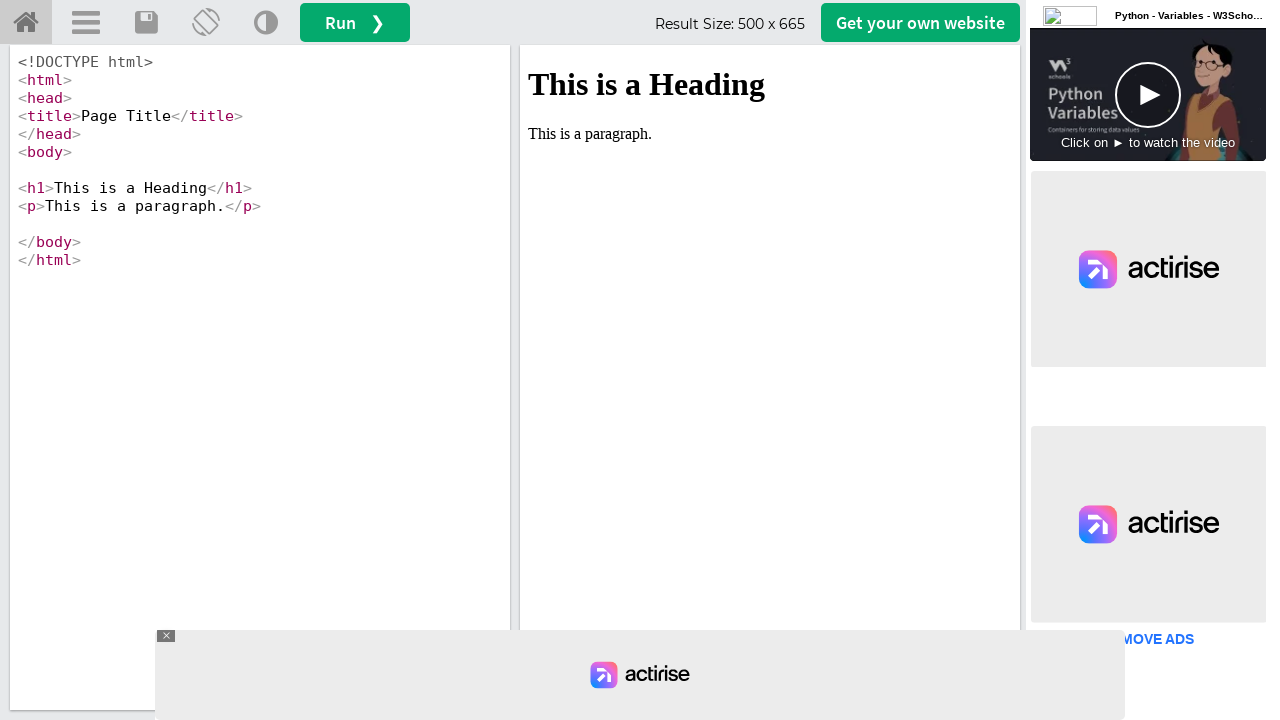

Located iframe with id 'iframeResult'
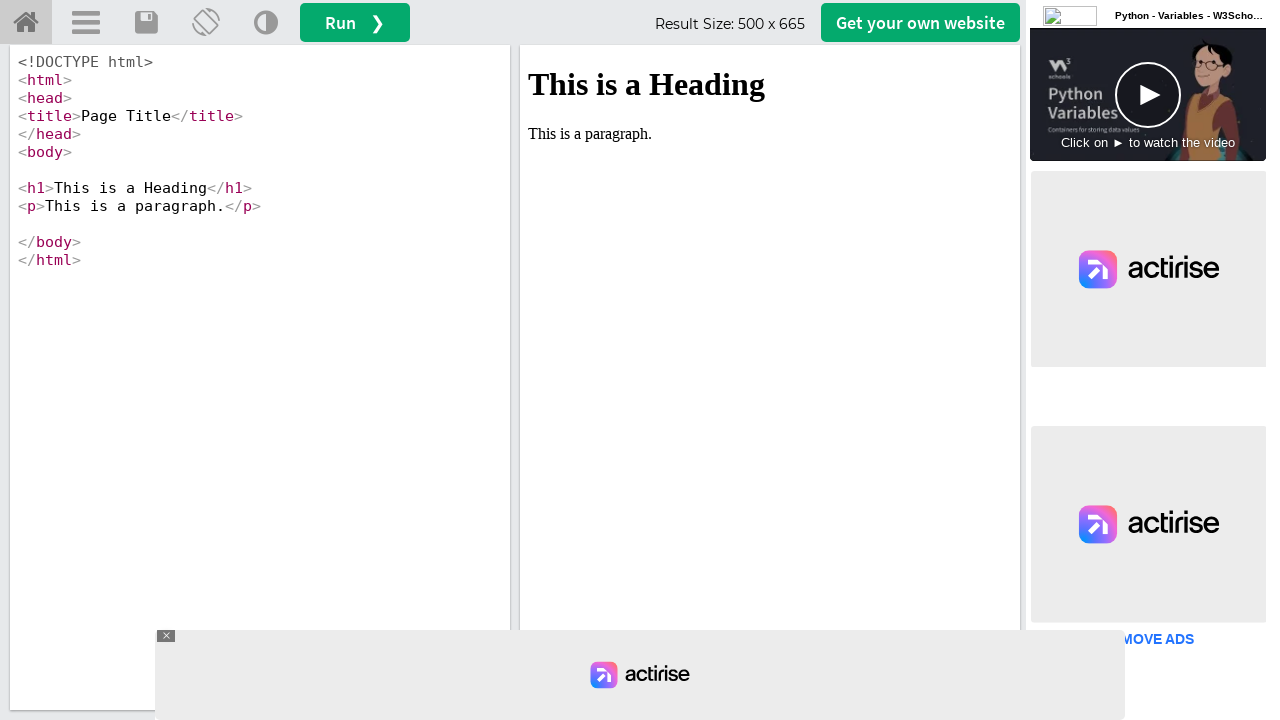

Located h1 heading element in iframe
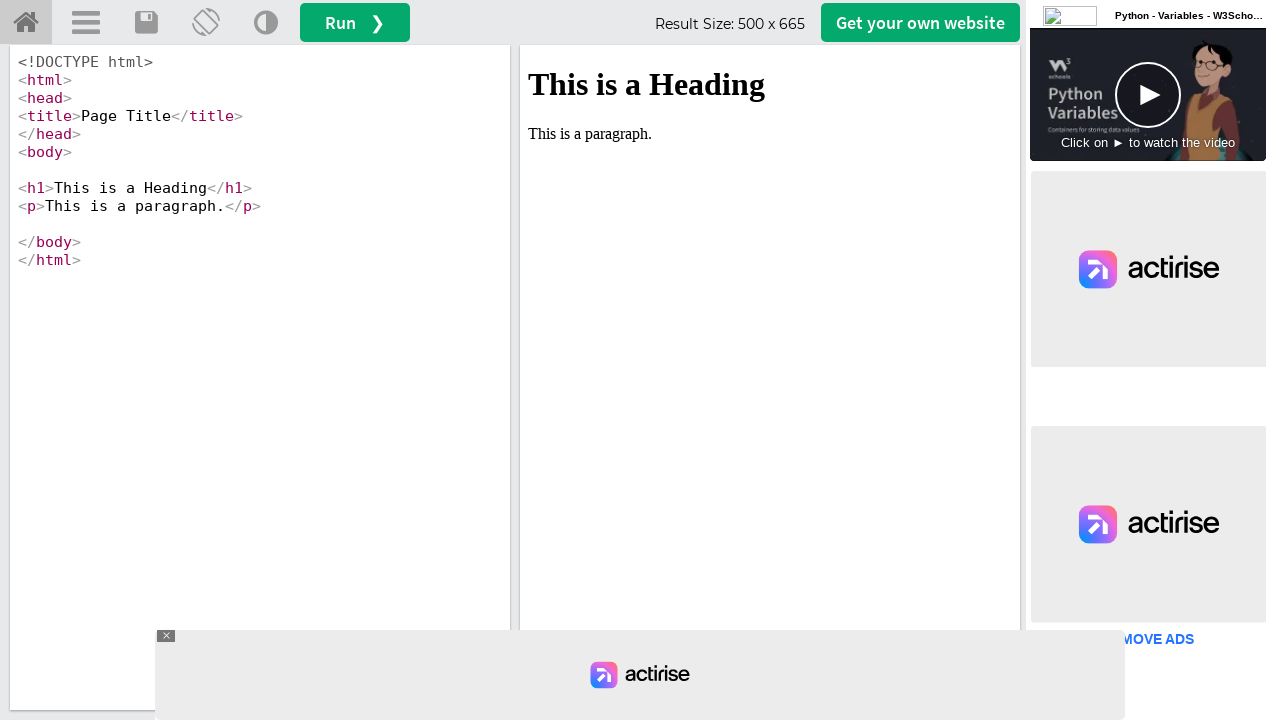

Verified heading text is 'This is a Heading'
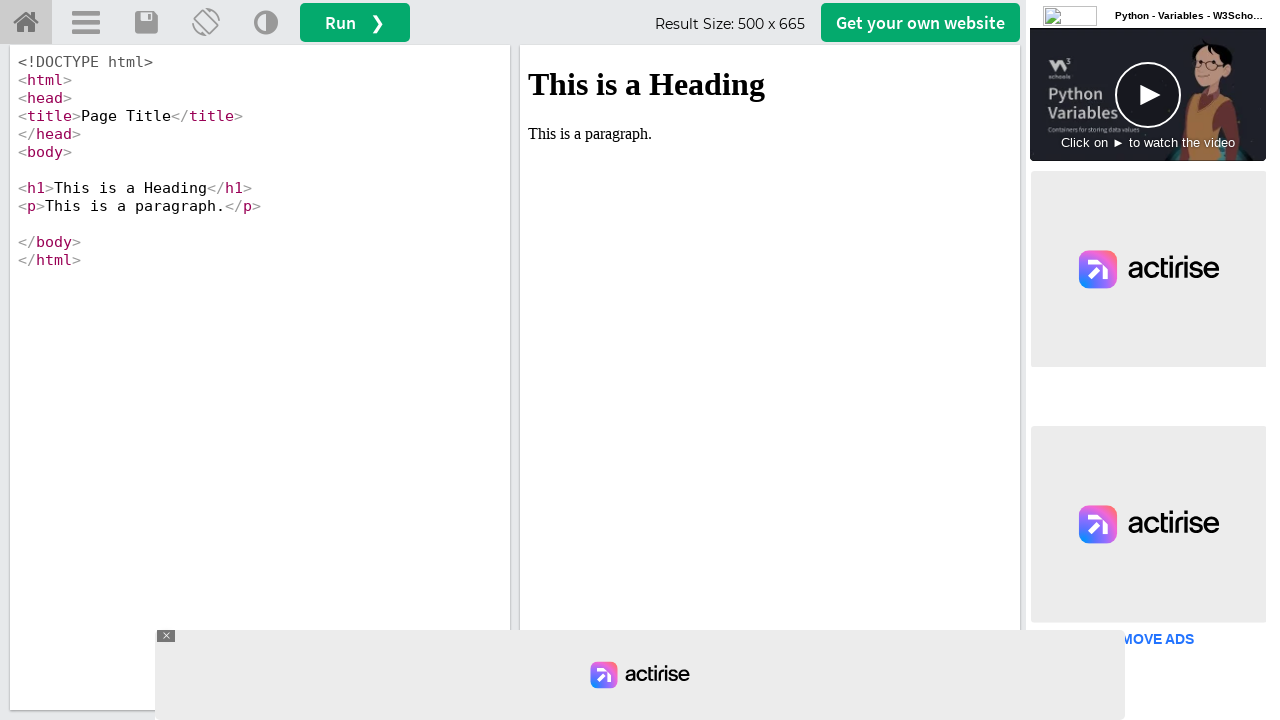

Located paragraph span element on main page
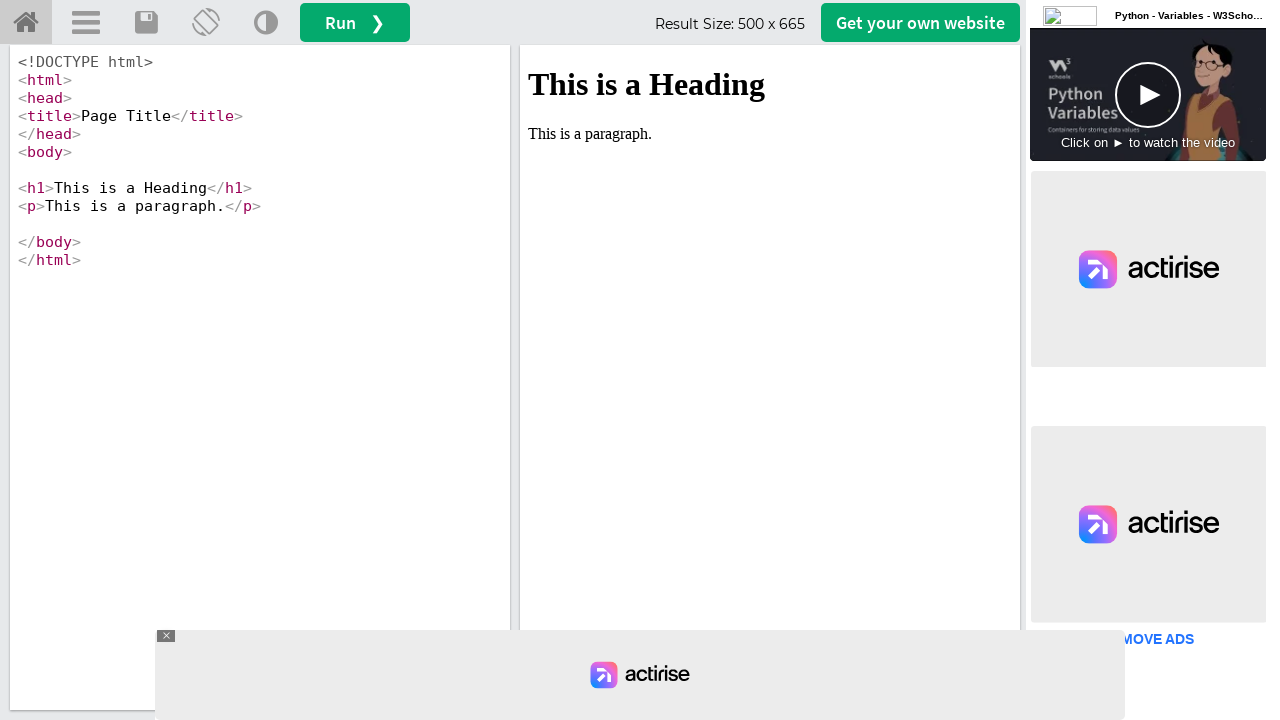

Verified paragraph text is 'This is a paragraph.'
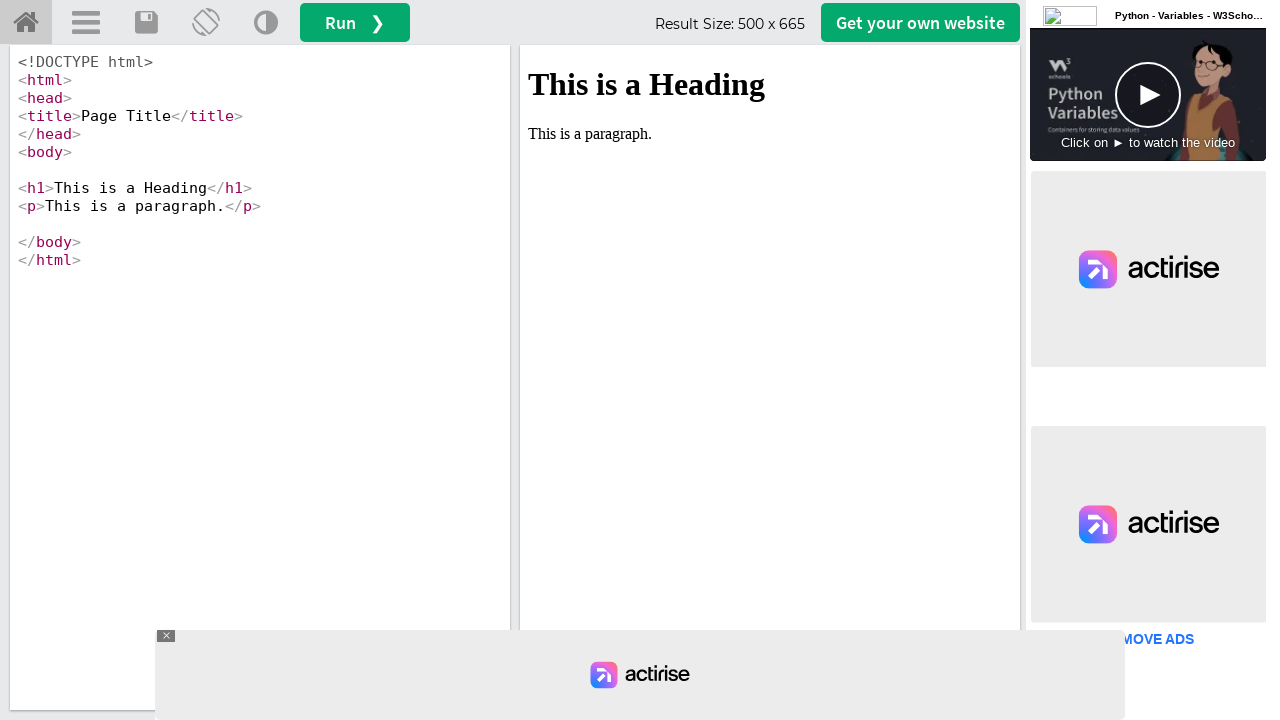

Located Run button element
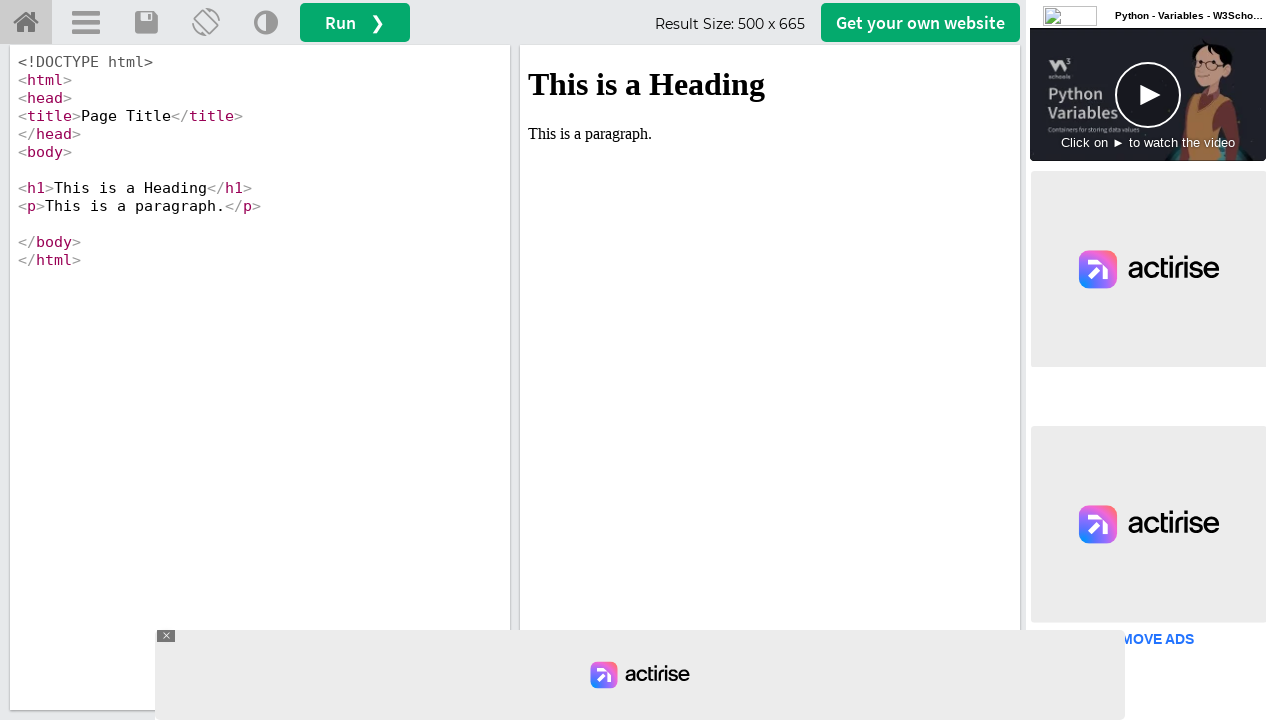

Verified Run button is enabled
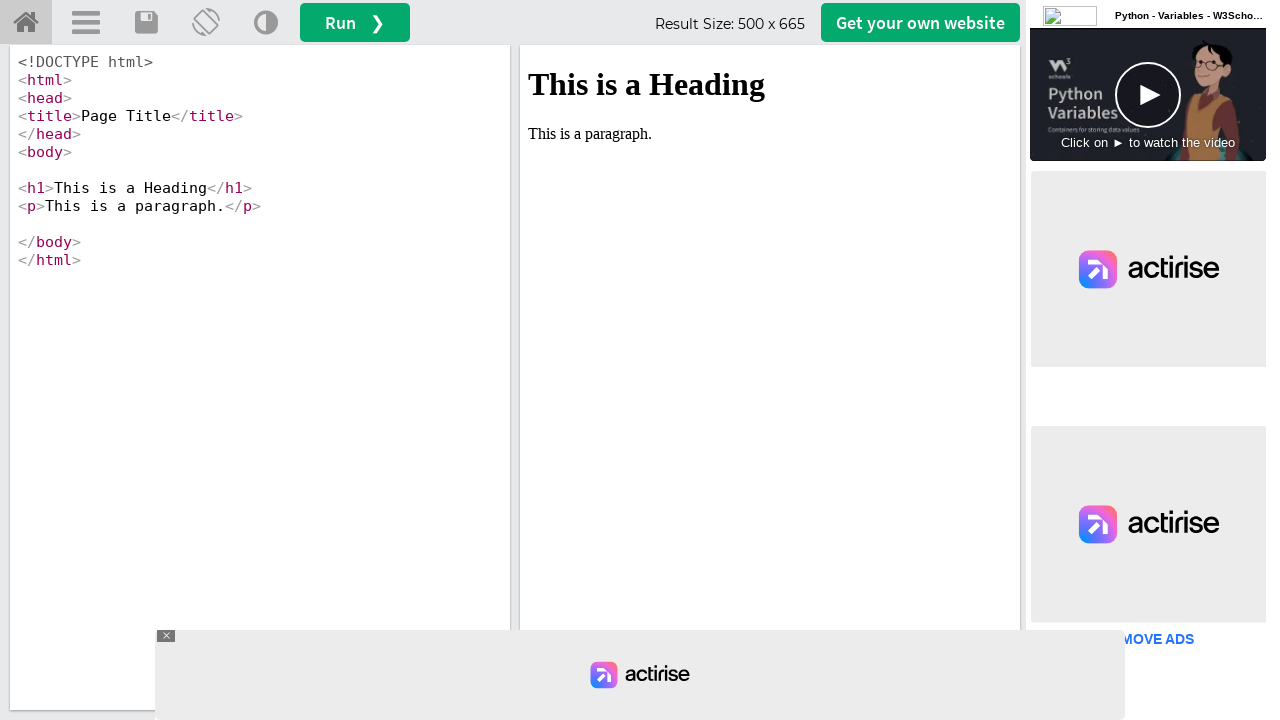

Clicked Run button at (355, 22) on #runbtn
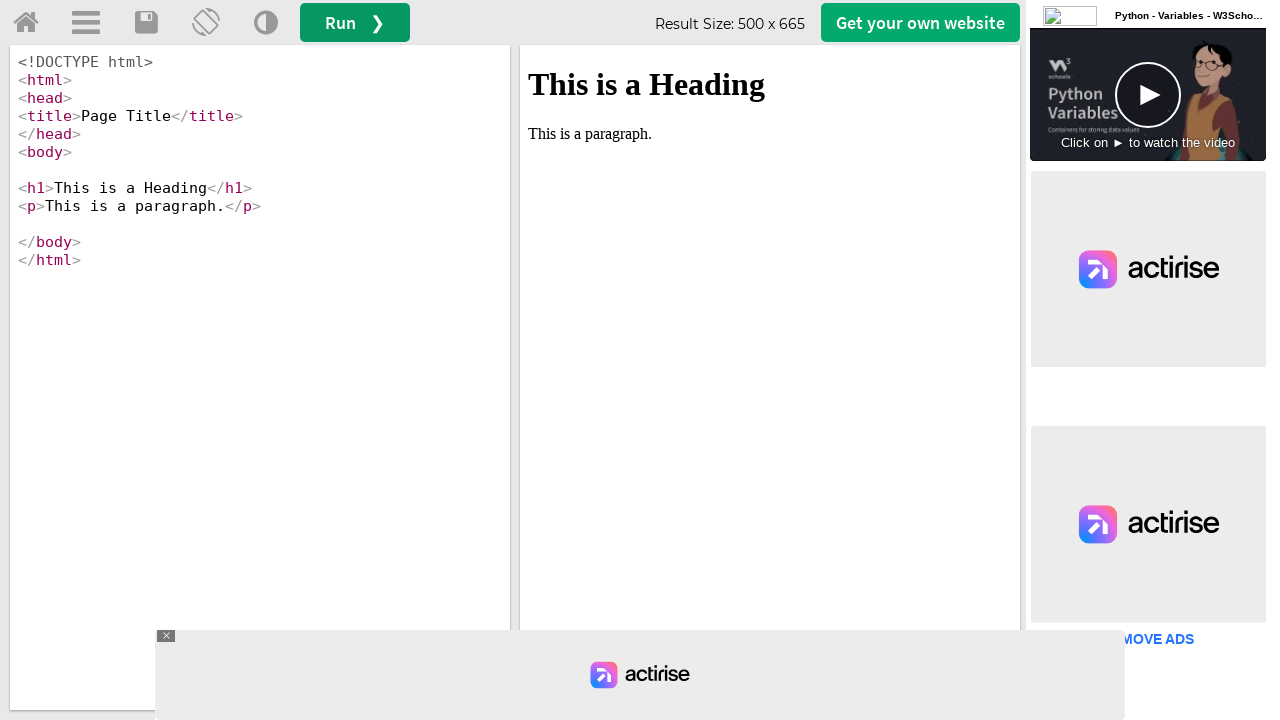

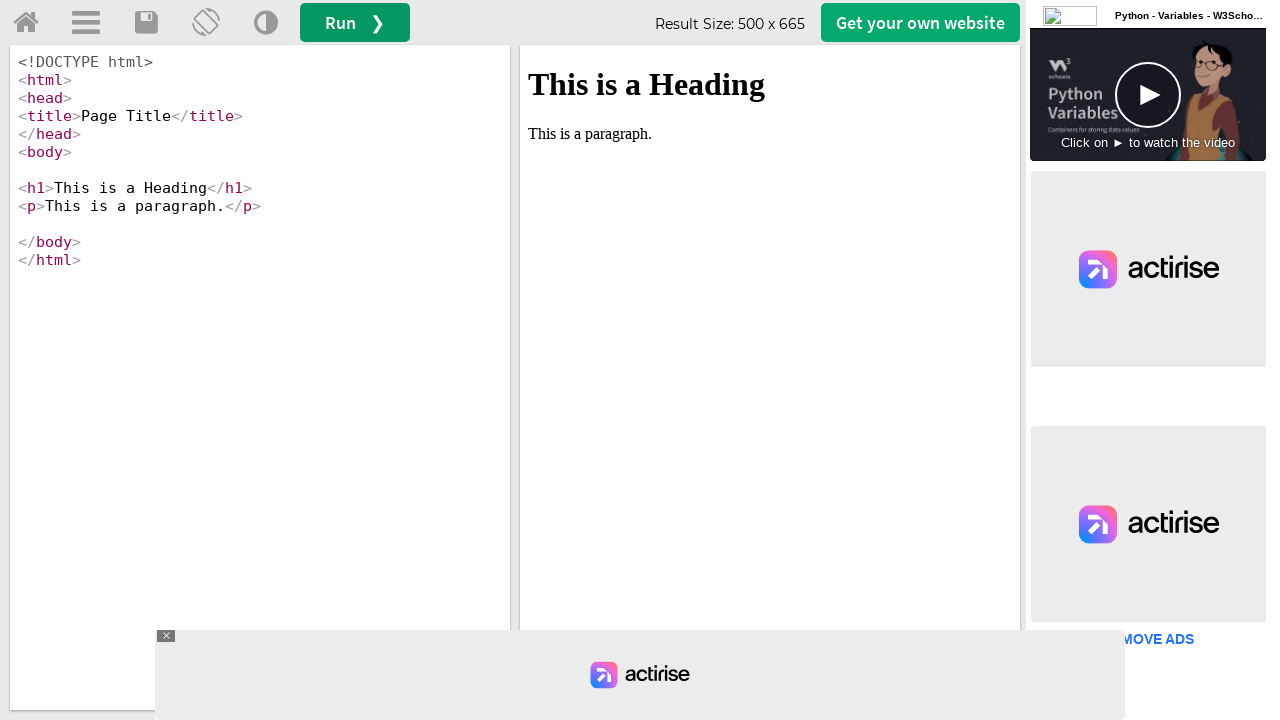